Navigates to SSL proxies website and verifies that the proxy table is displayed with headers and data rows

Starting URL: https://sslproxies.org

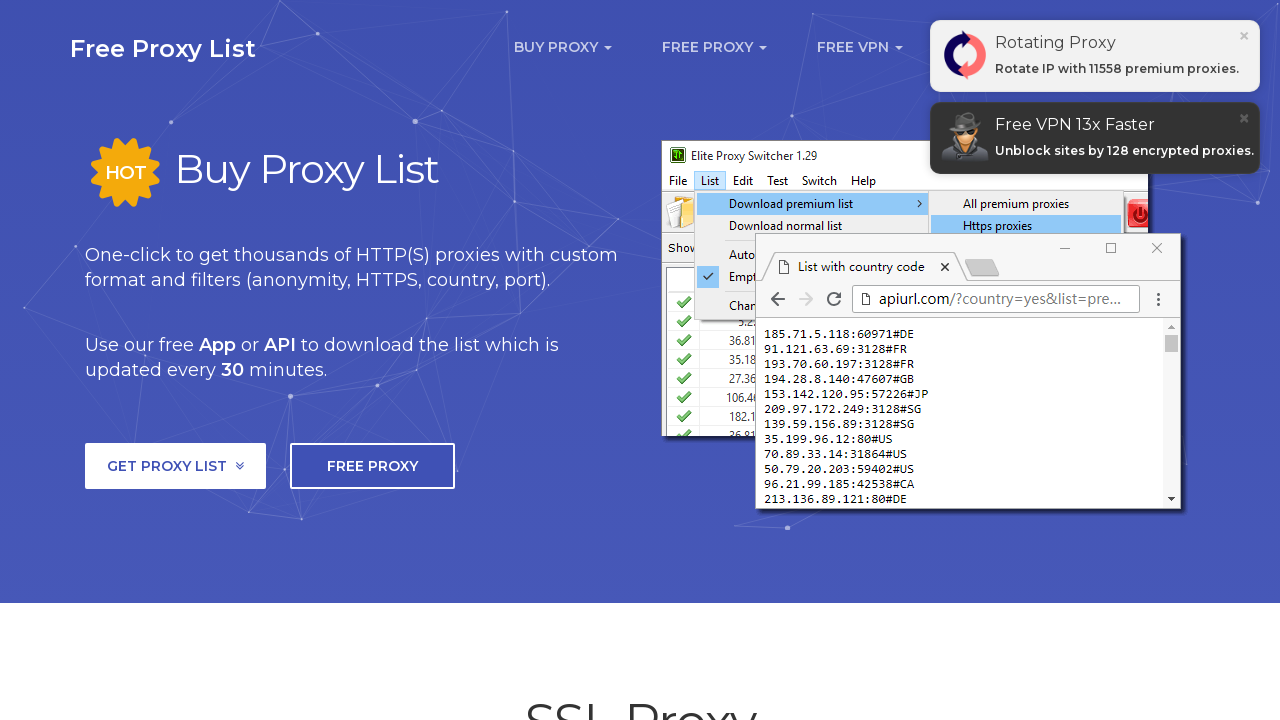

Proxy table loaded on SSL proxies website
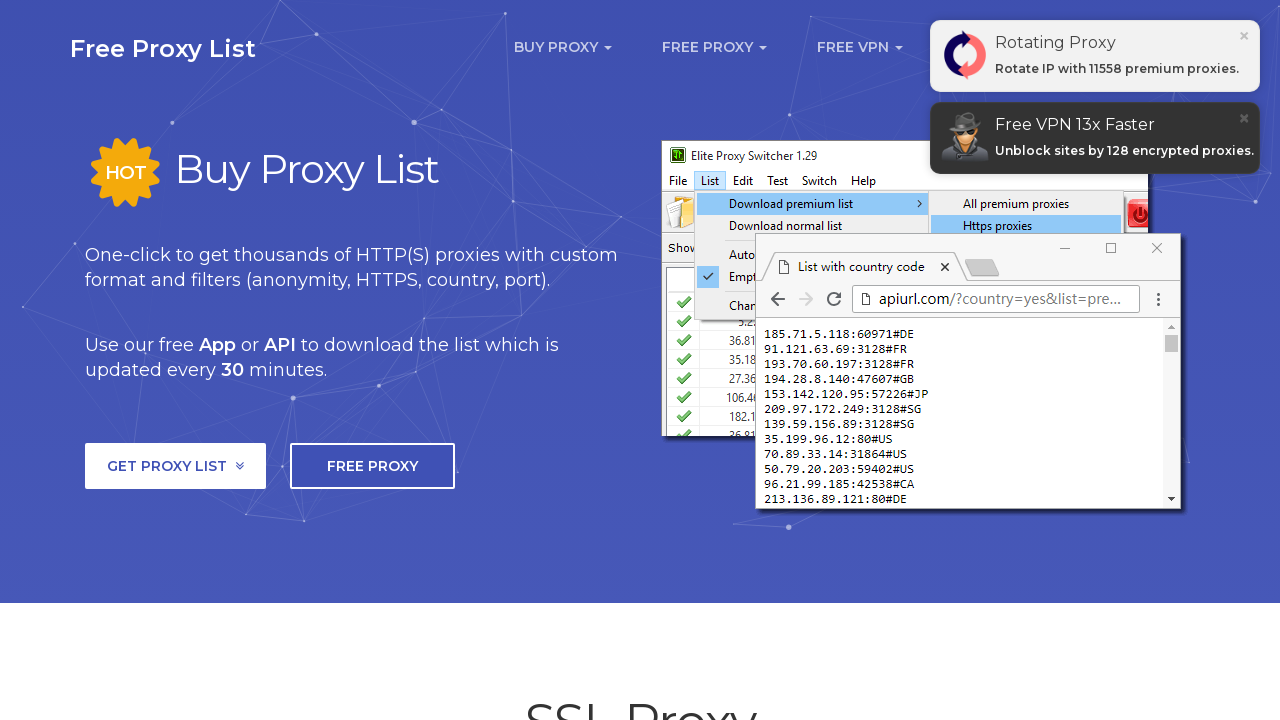

Located the proxy table element
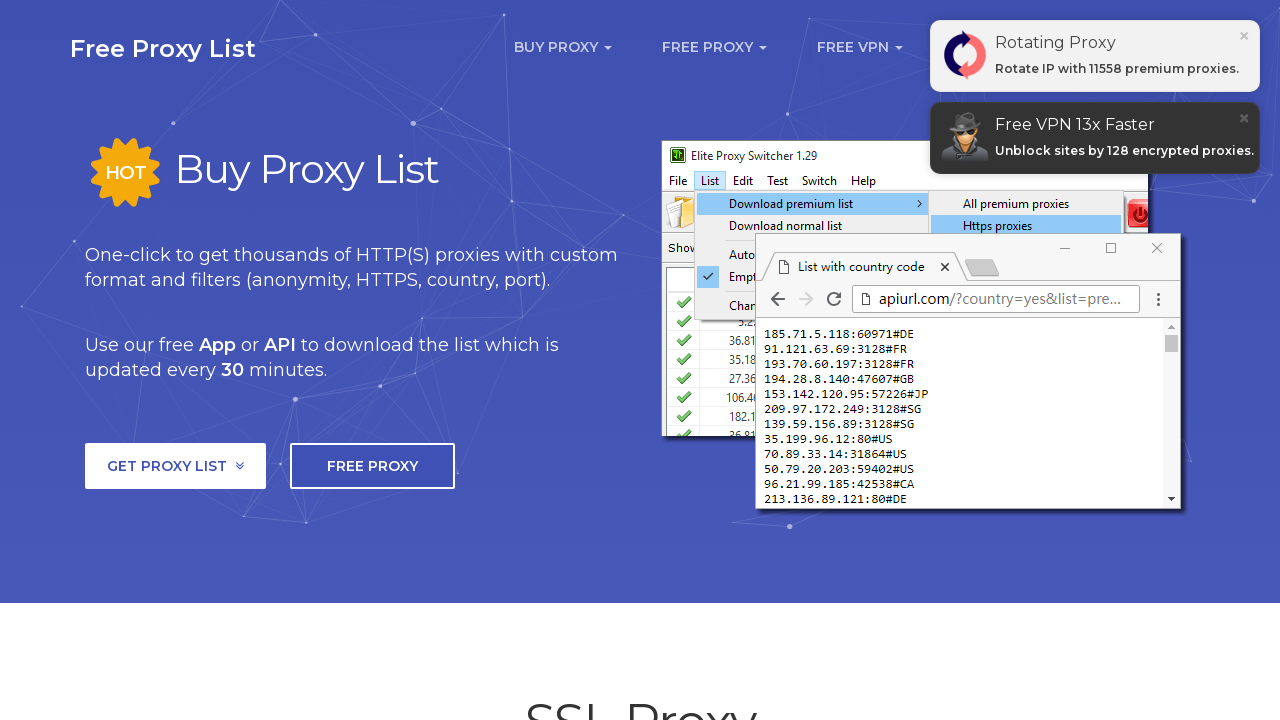

Located table header cells
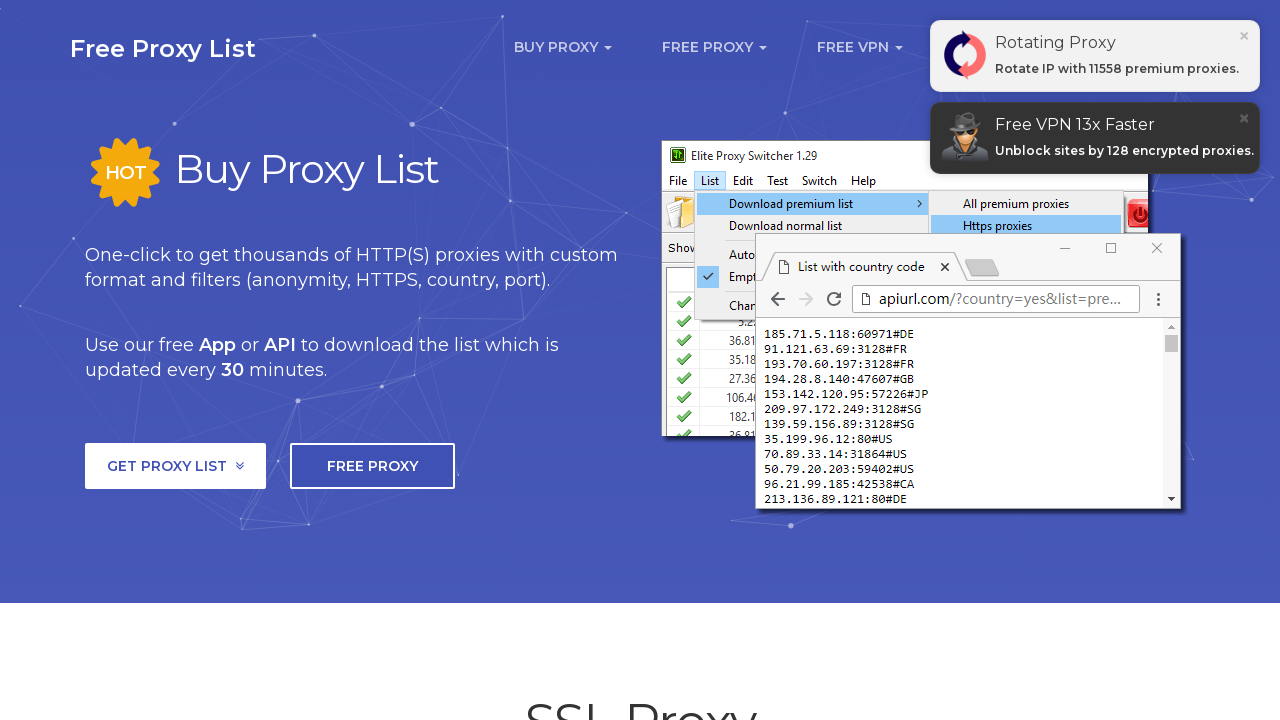

Located table body rows
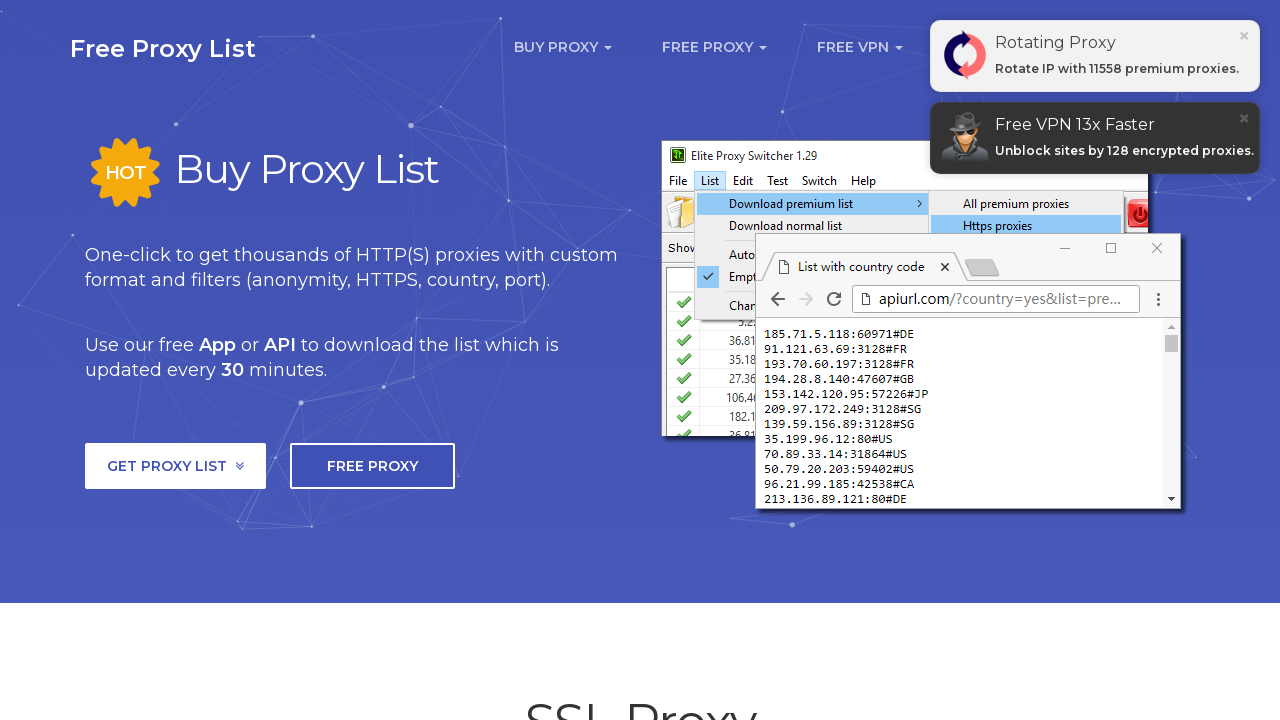

Table headers are now visible
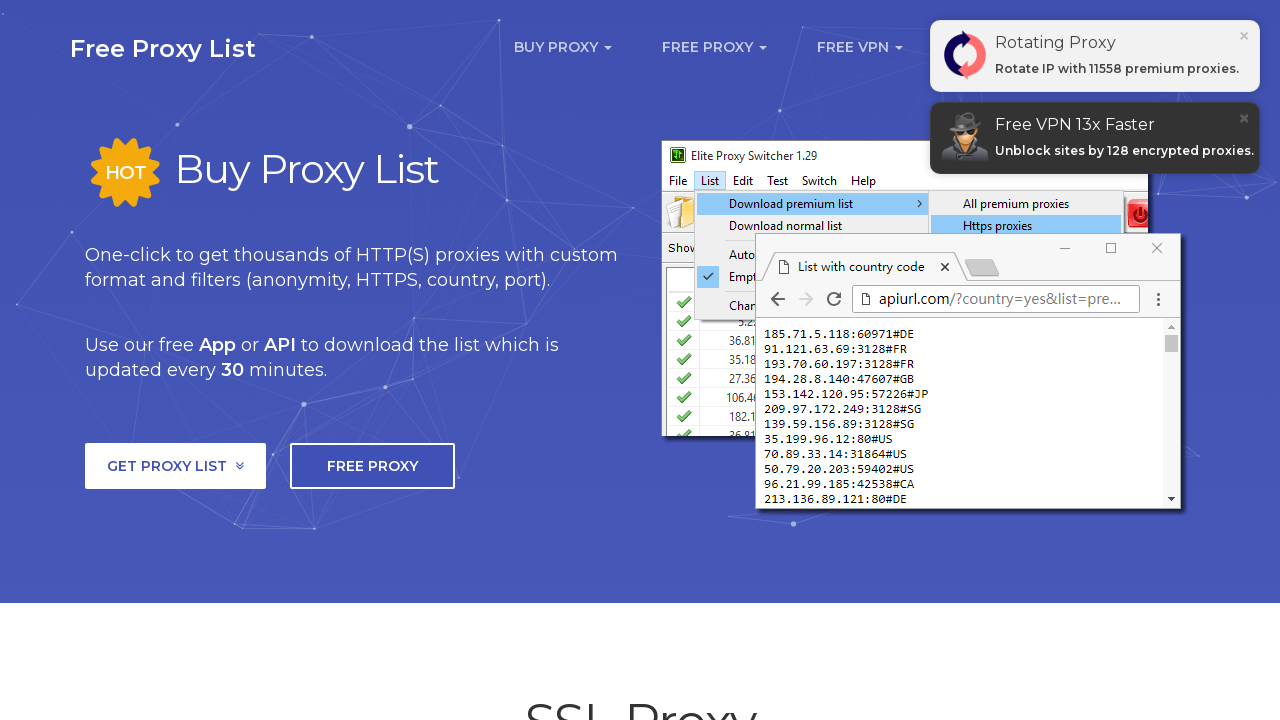

At least one proxy data row is now visible
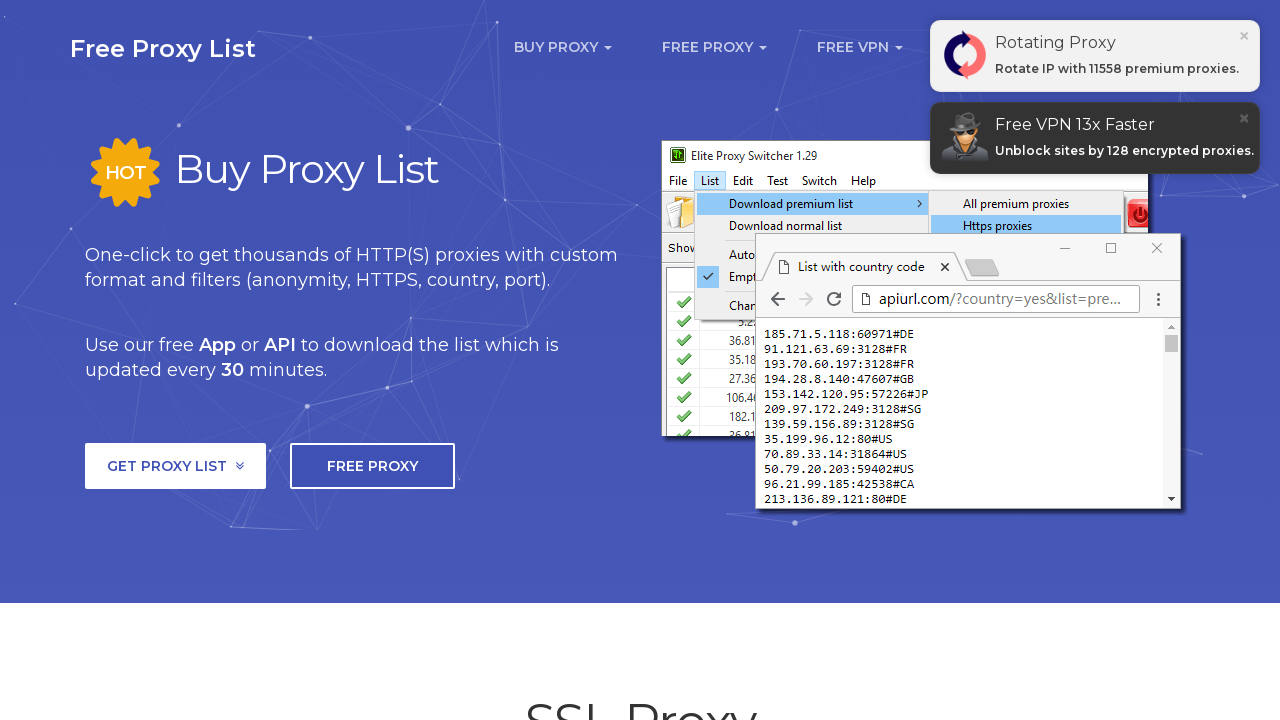

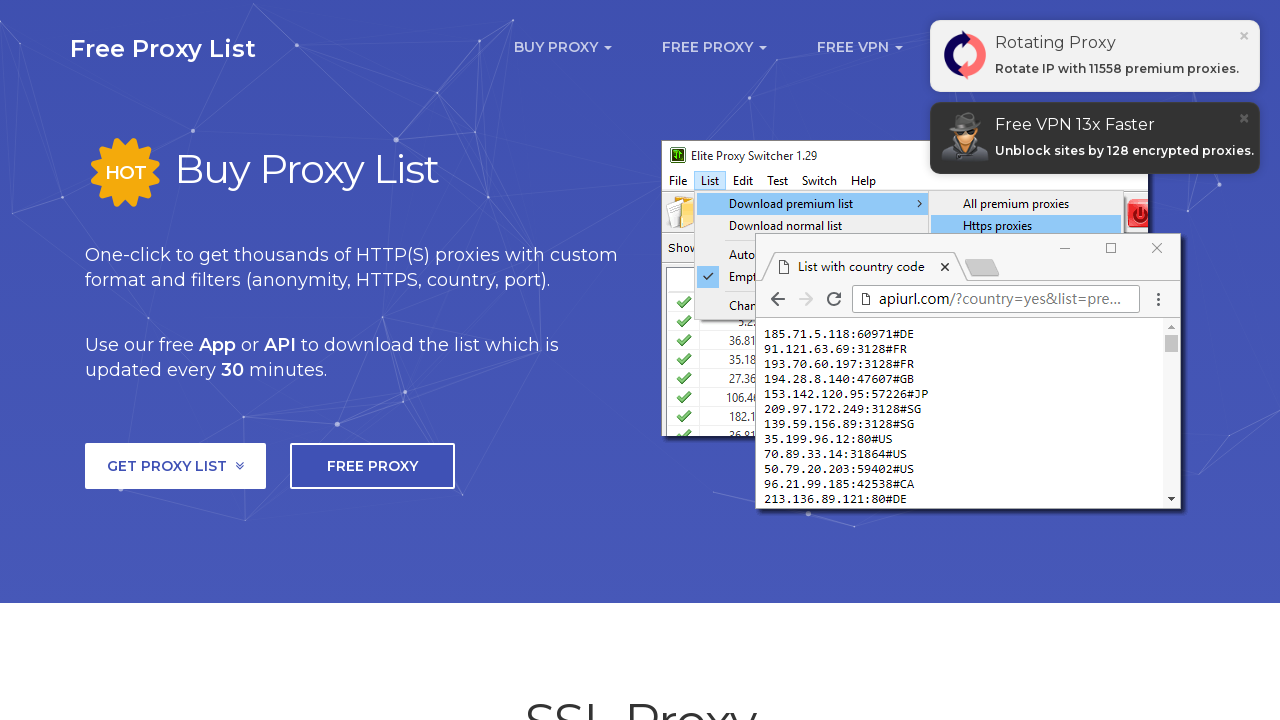